Tests that entering text (non-numeric) in the zip code field shows an error message.

Starting URL: https://www.sharelane.com/cgi-bin/register.py

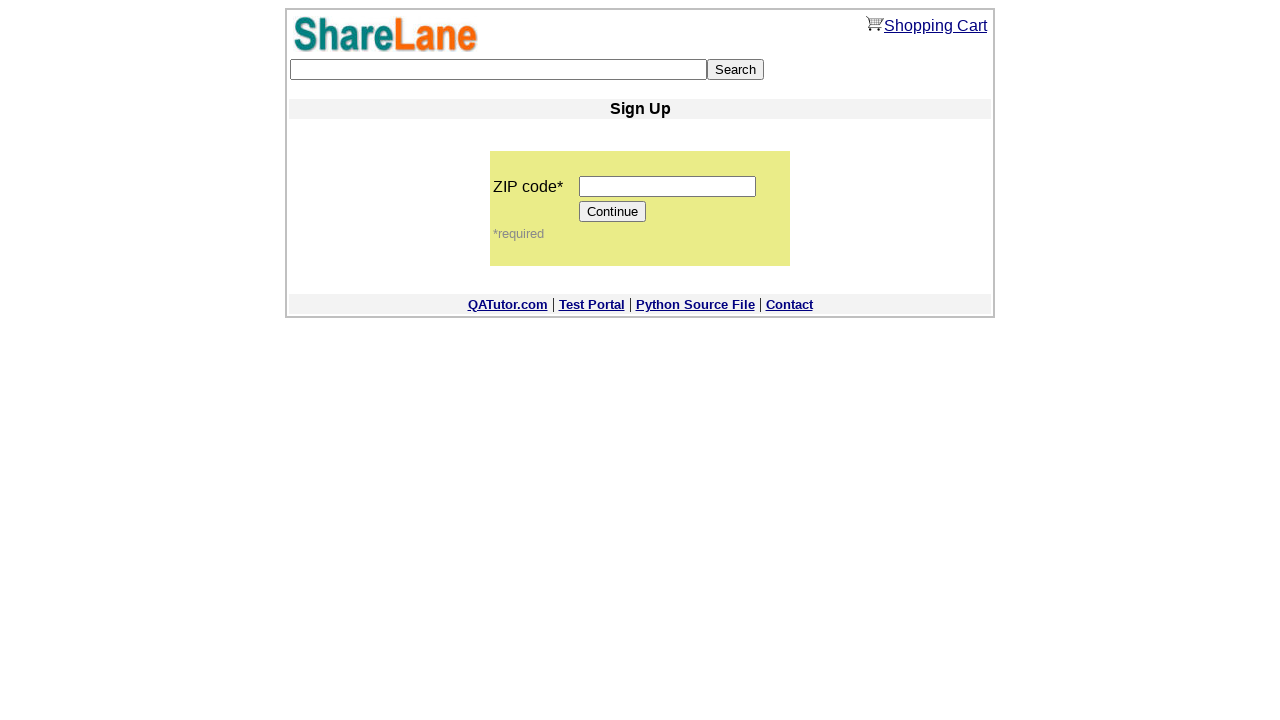

Filled zip code field with non-numeric text 'test' on input[name='zip_code']
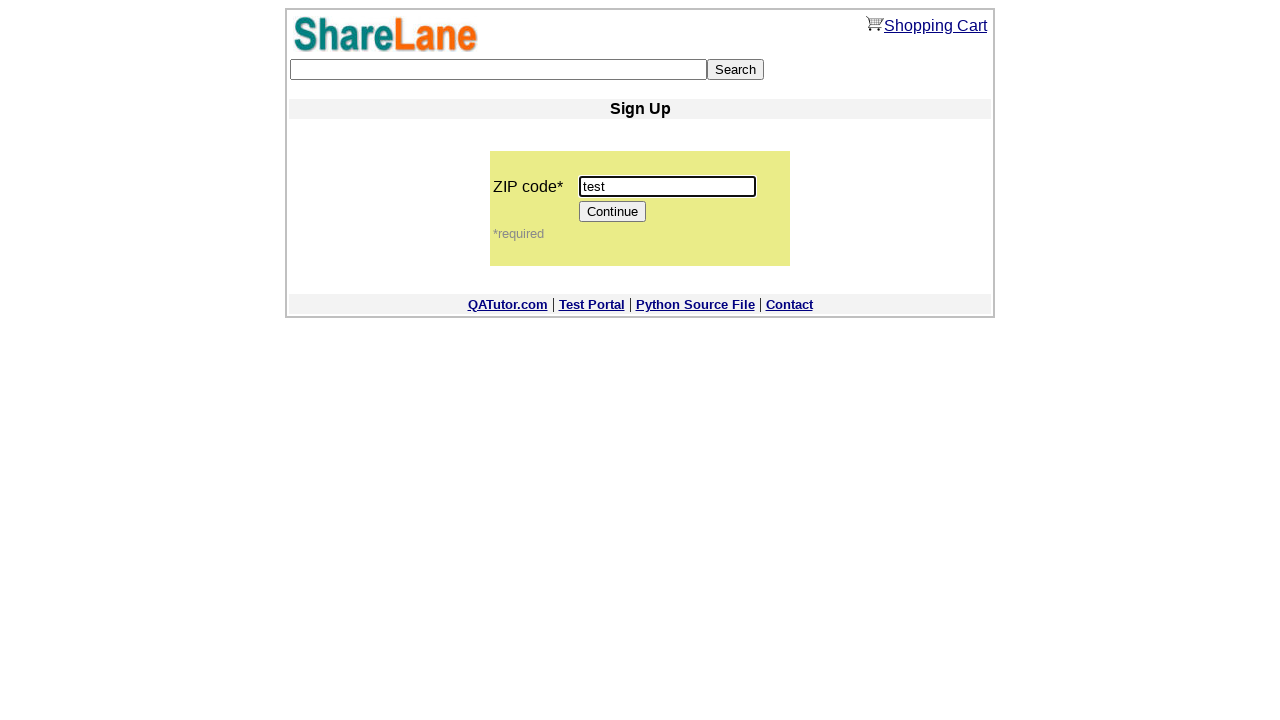

Clicked Continue button at (613, 212) on input[value='Continue']
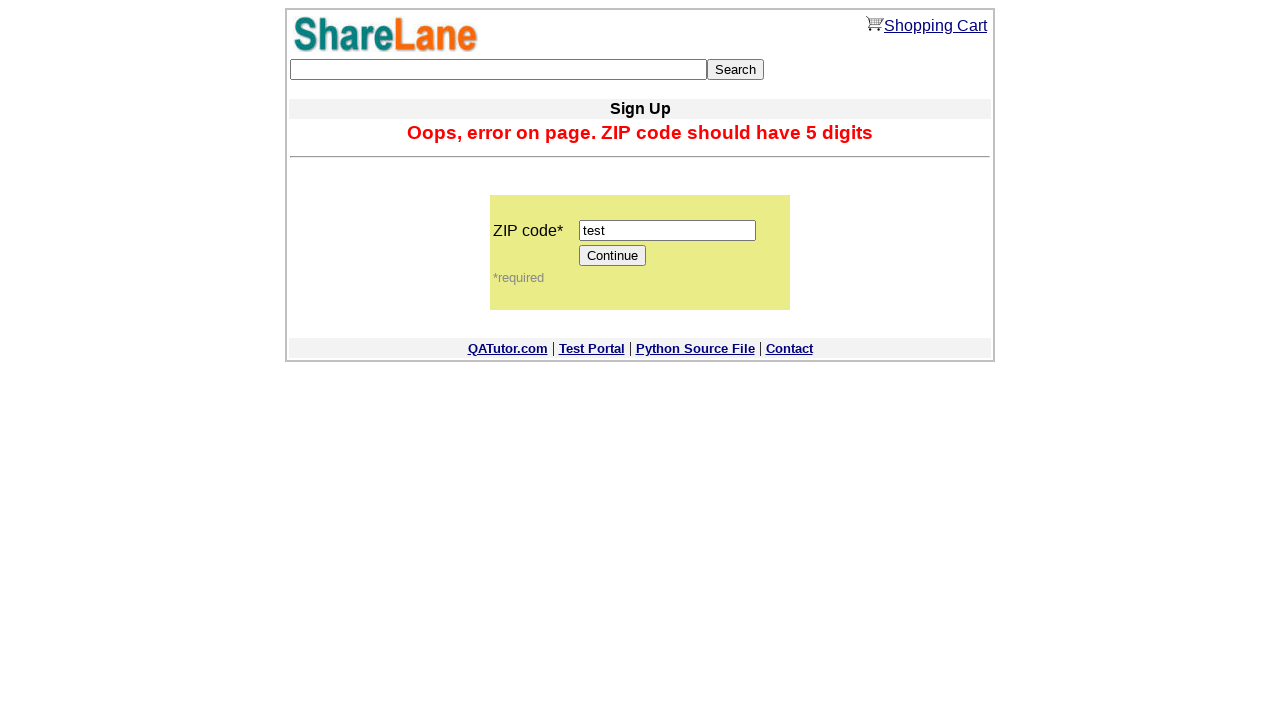

Error message appeared for invalid zip code
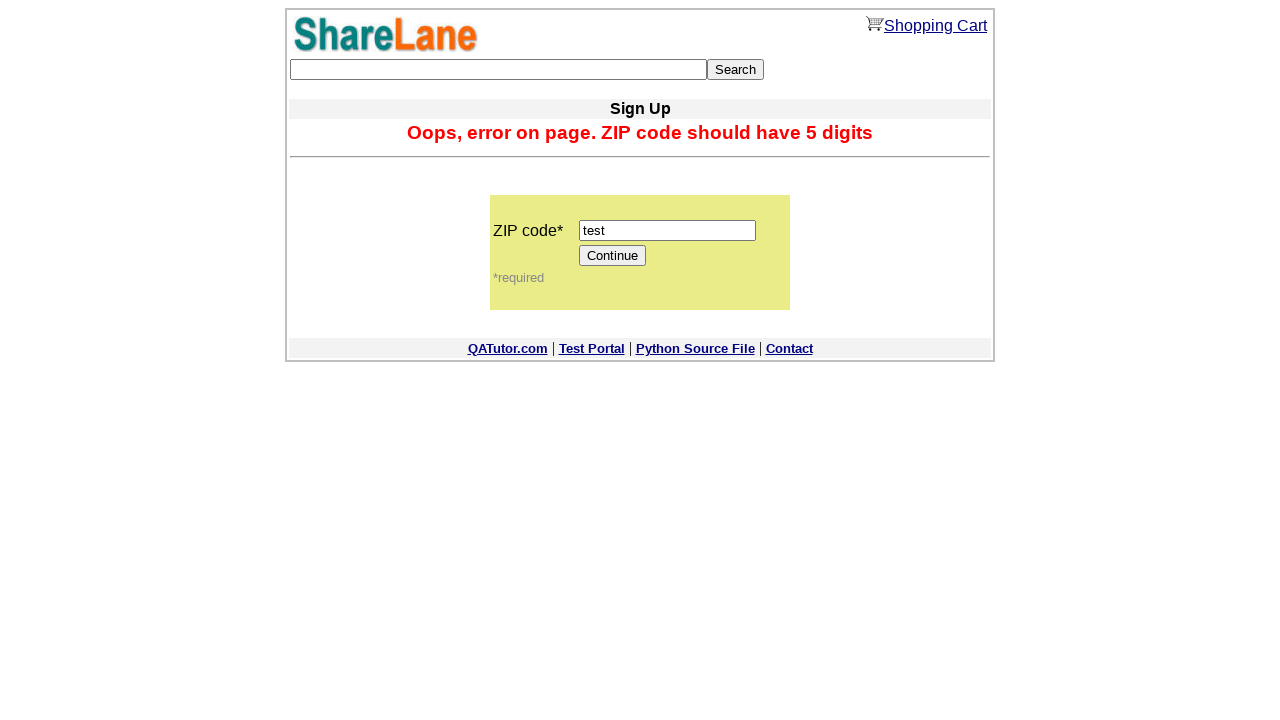

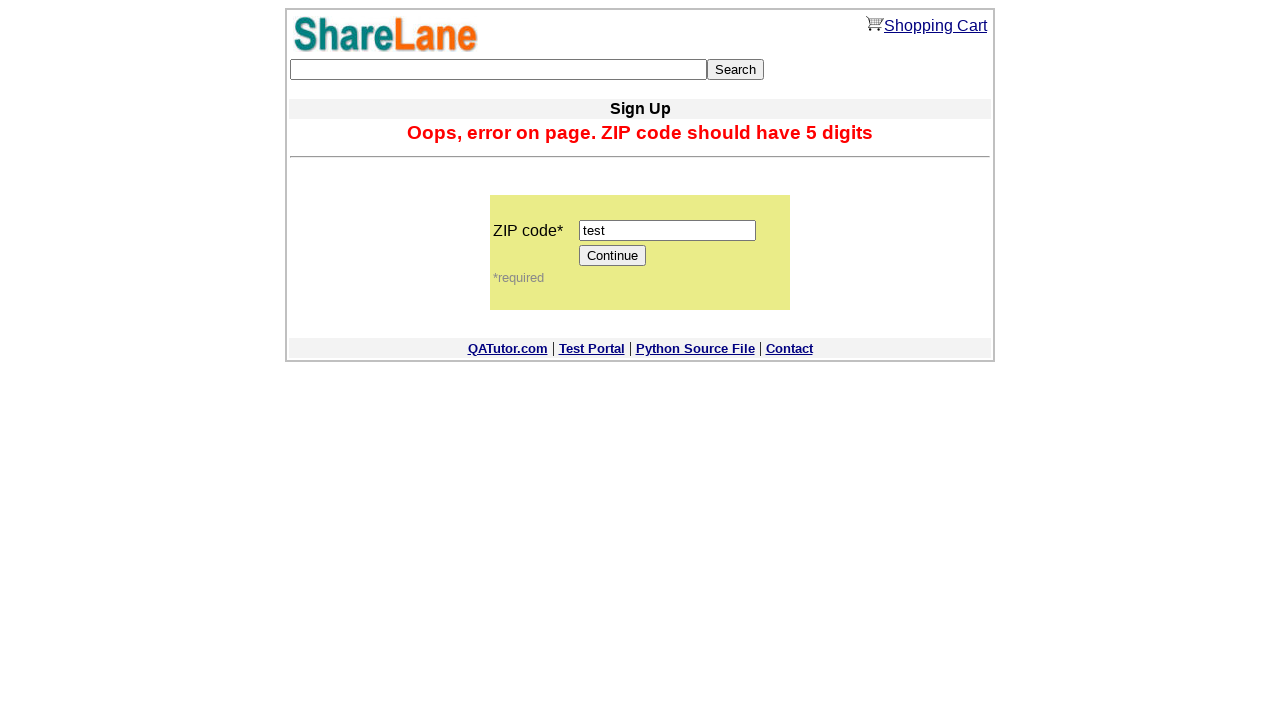